Tests dismissing a JavaScript confirm dialog by clicking the second button and verifying the result

Starting URL: https://testcenter.techproeducation.com/index.php?page=javascript-alerts

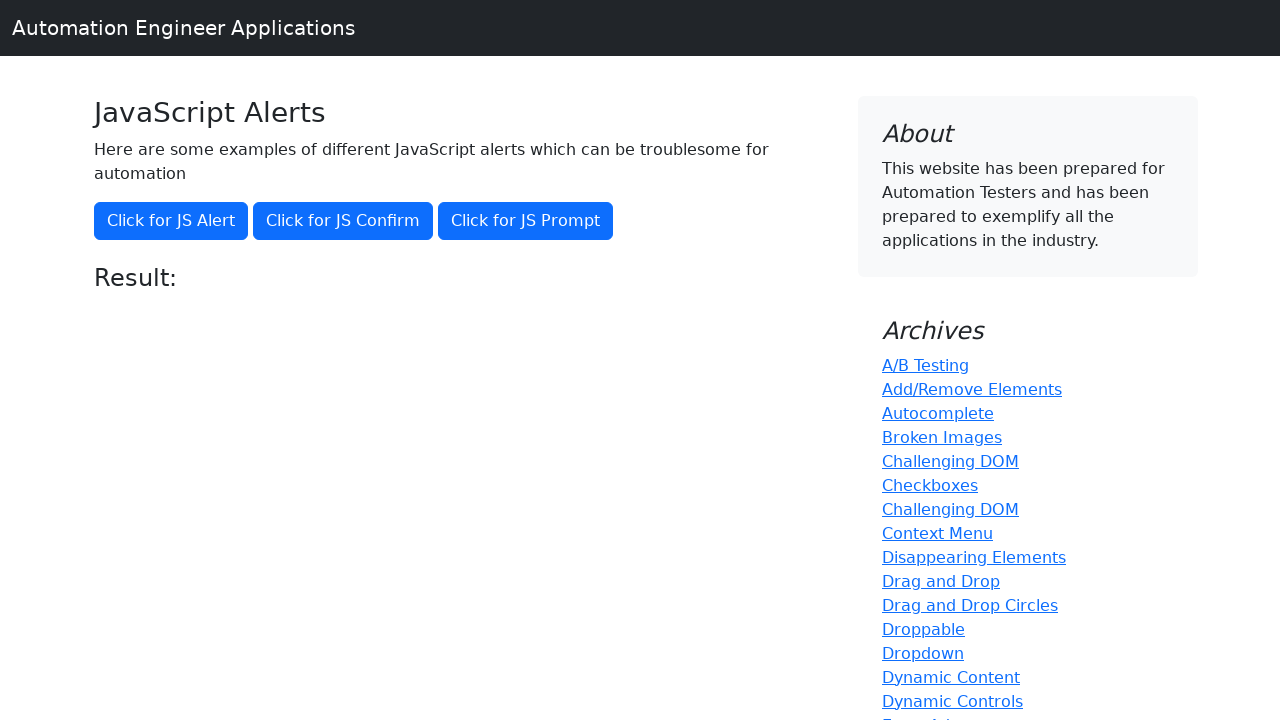

Clicked the second button to trigger confirm dialog at (343, 221) on (//button[@class='btn btn-primary'])[2]
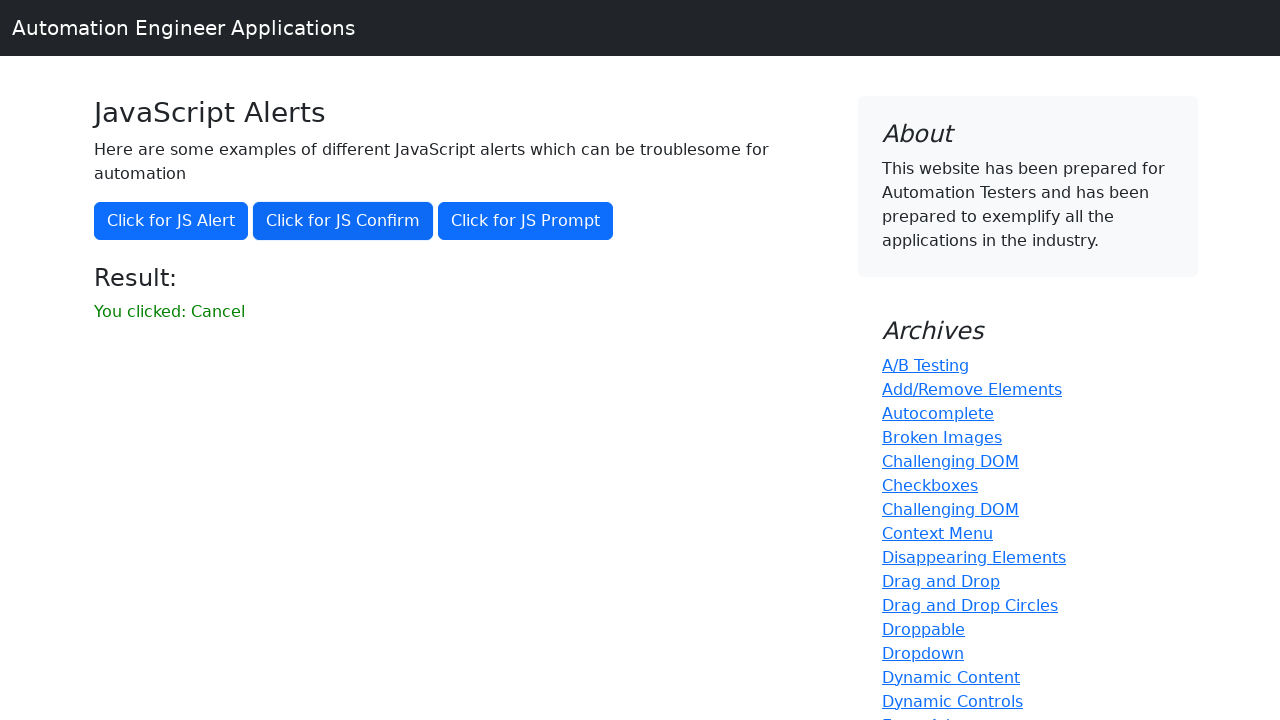

Set up dialog handler to dismiss the confirm dialog
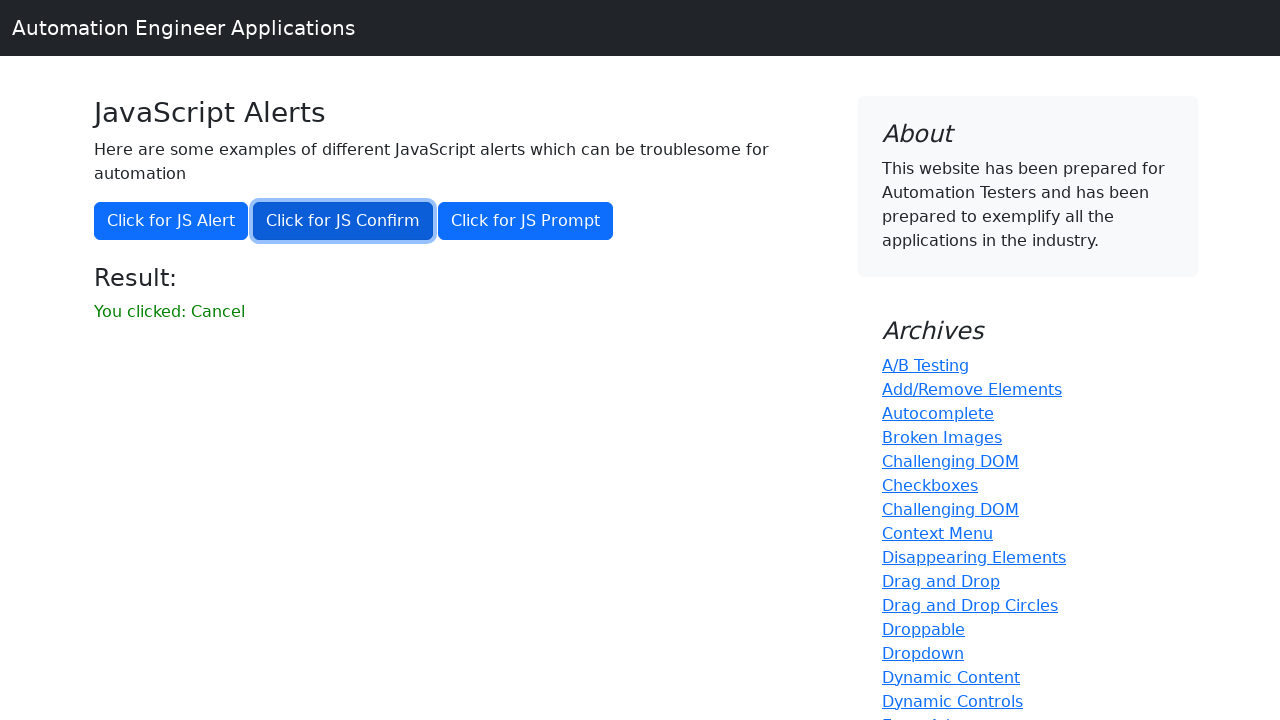

Result message element loaded
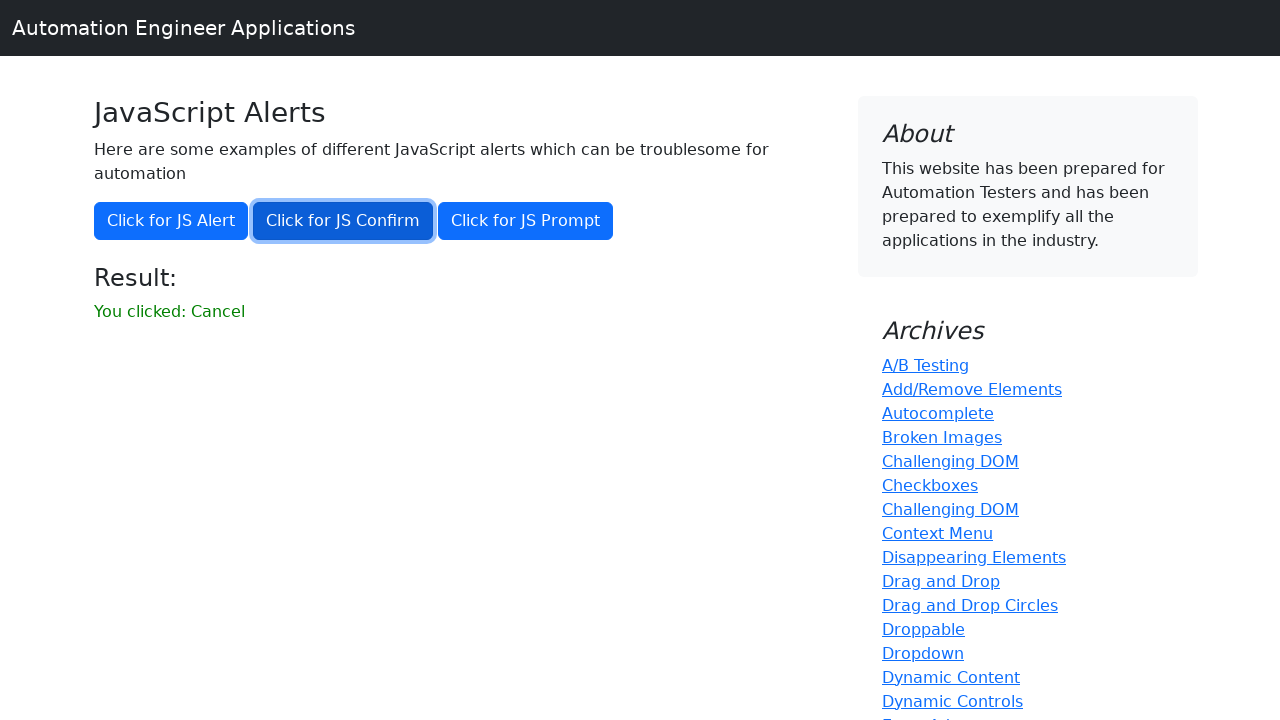

Verified result message does not contain 'successfully' text - dialog was dismissed
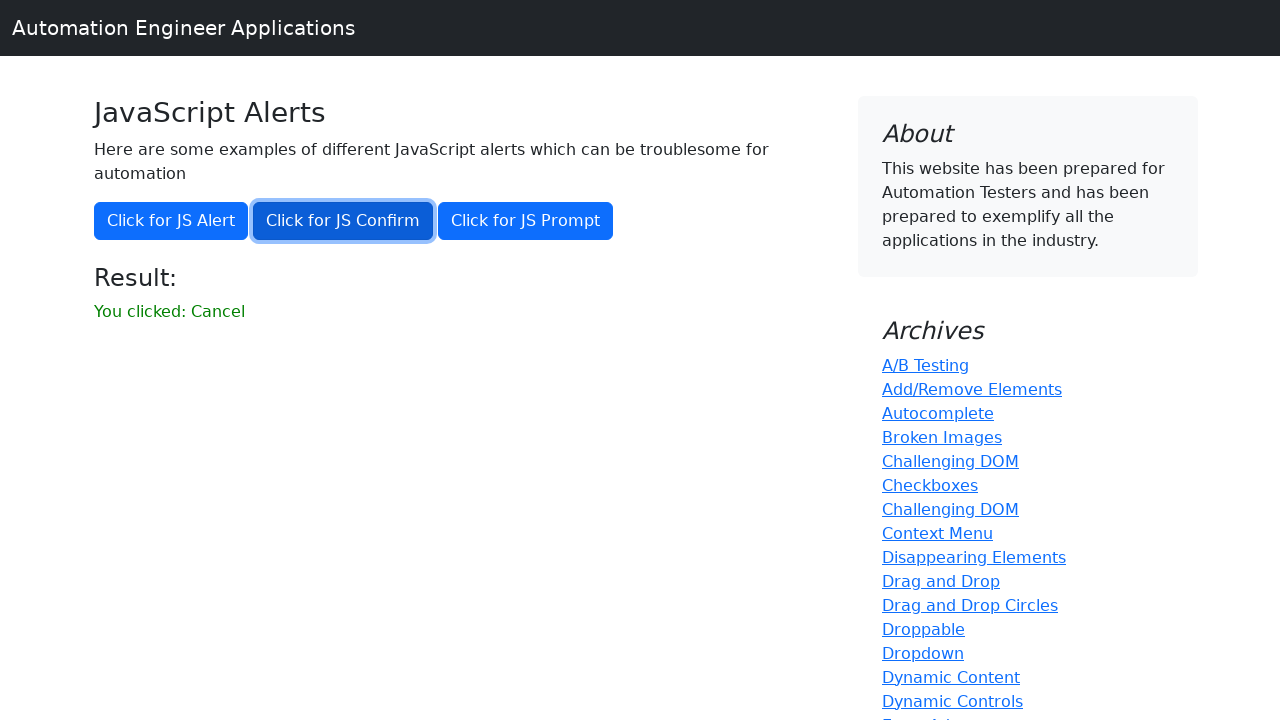

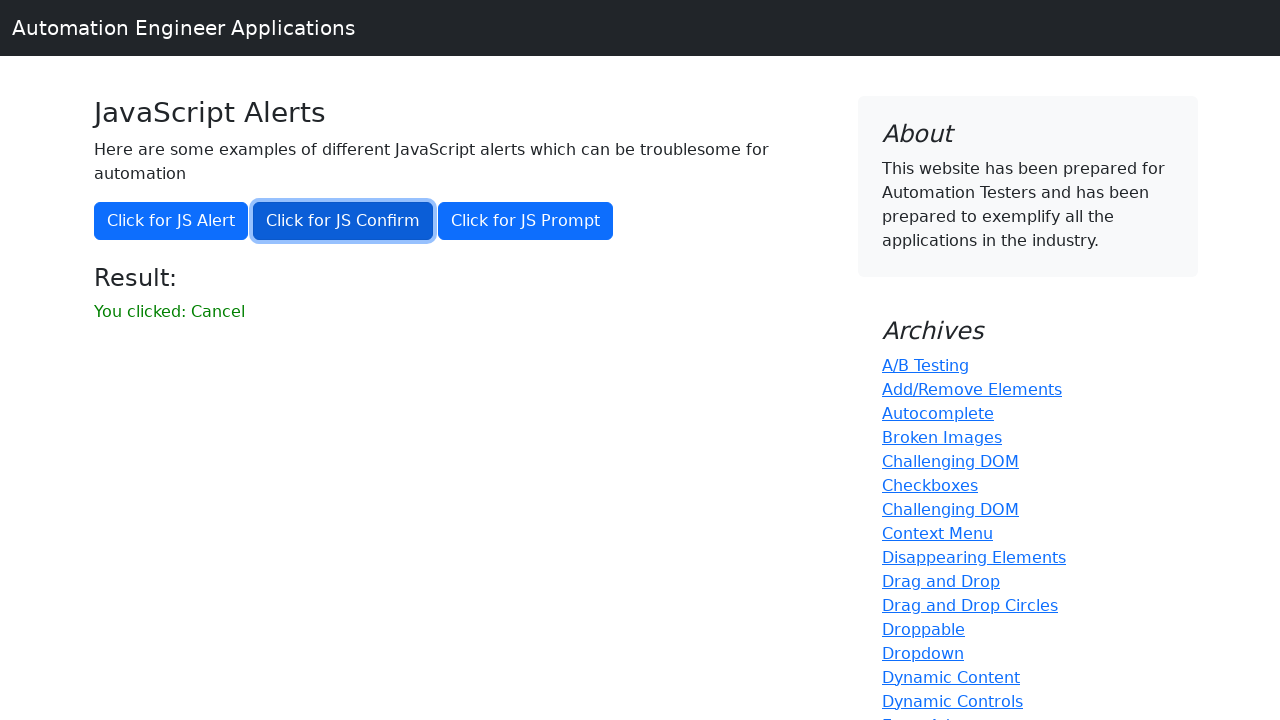